Tests inputting text values into specific cells of the dynamic data grid

Starting URL: https://www.jqueryscript.net/demo/jQuery-Dynamic-Data-Grid-Plugin-appendGrid/

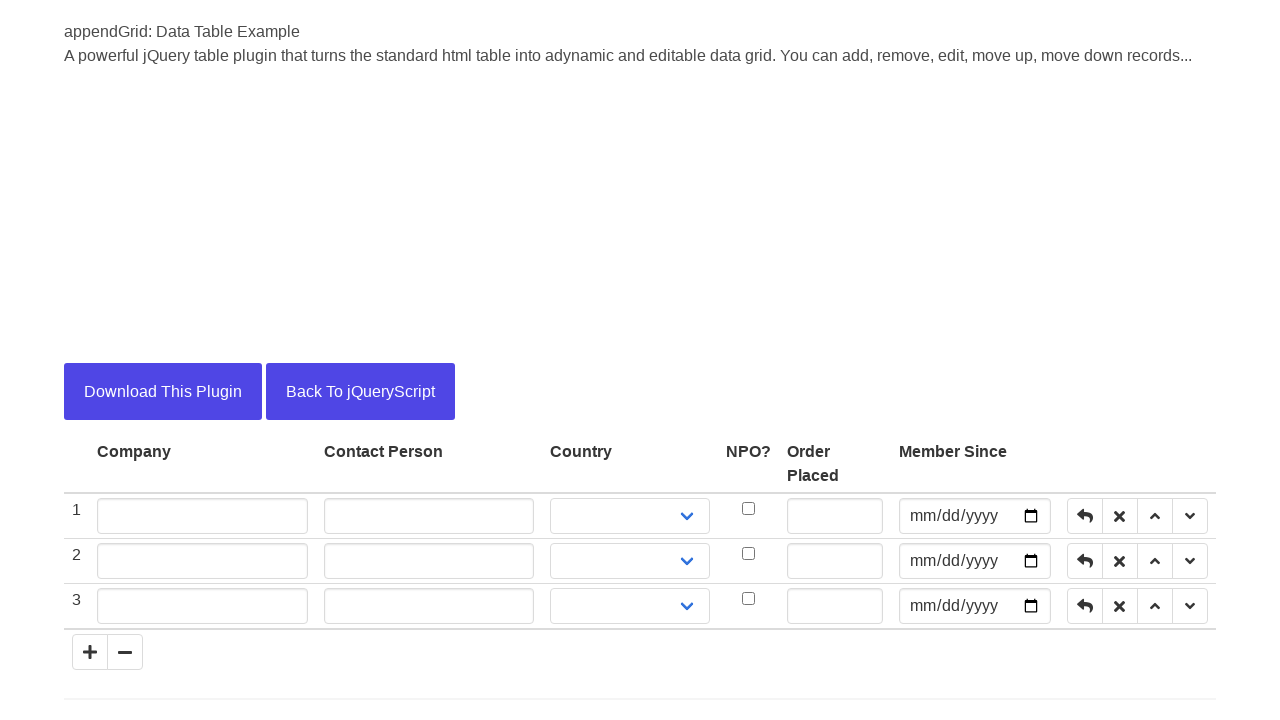

Located Company column index in dynamic data grid
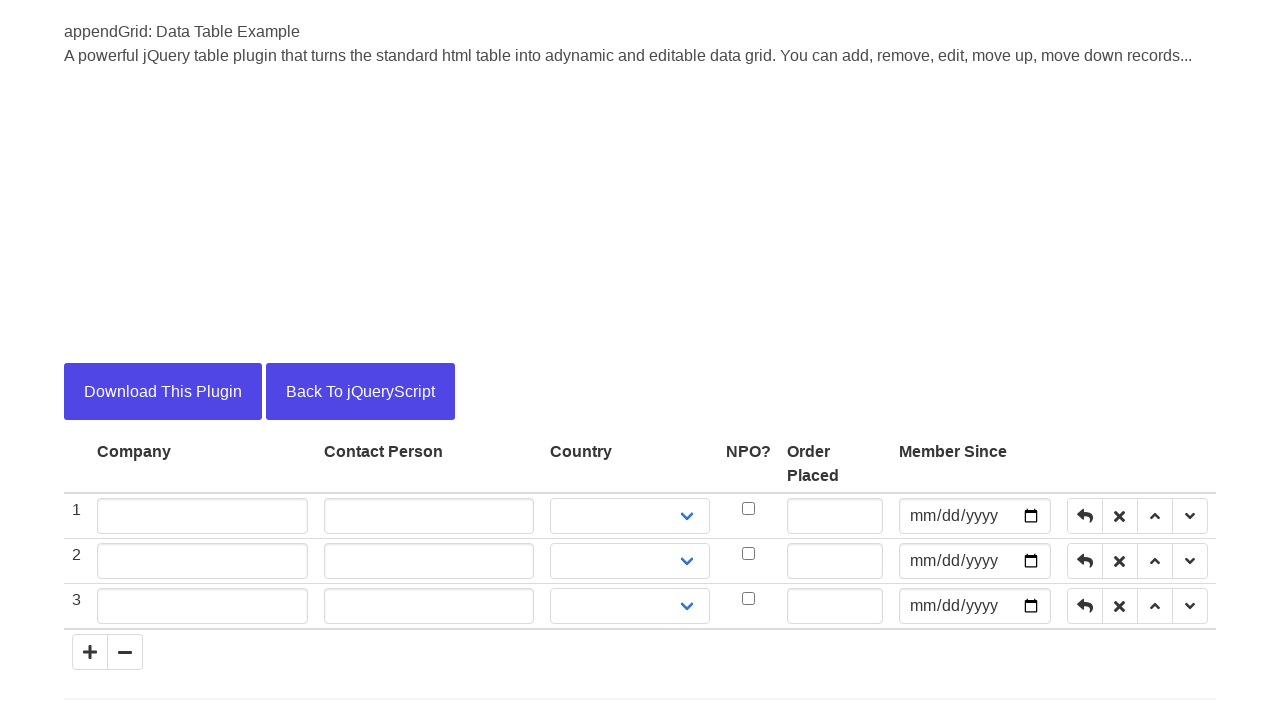

Filled 'KMS' into Company field in row 2 on //tr[2]//td[2]/input
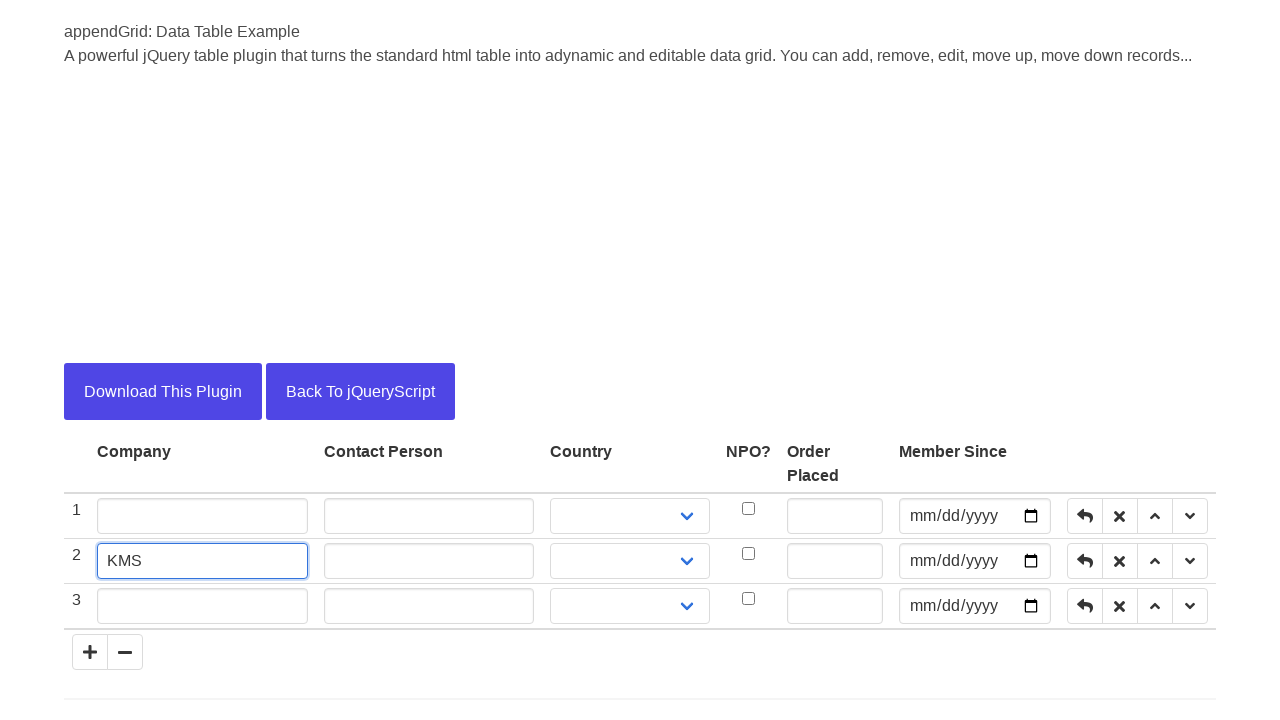

Waited 2000ms for input processing
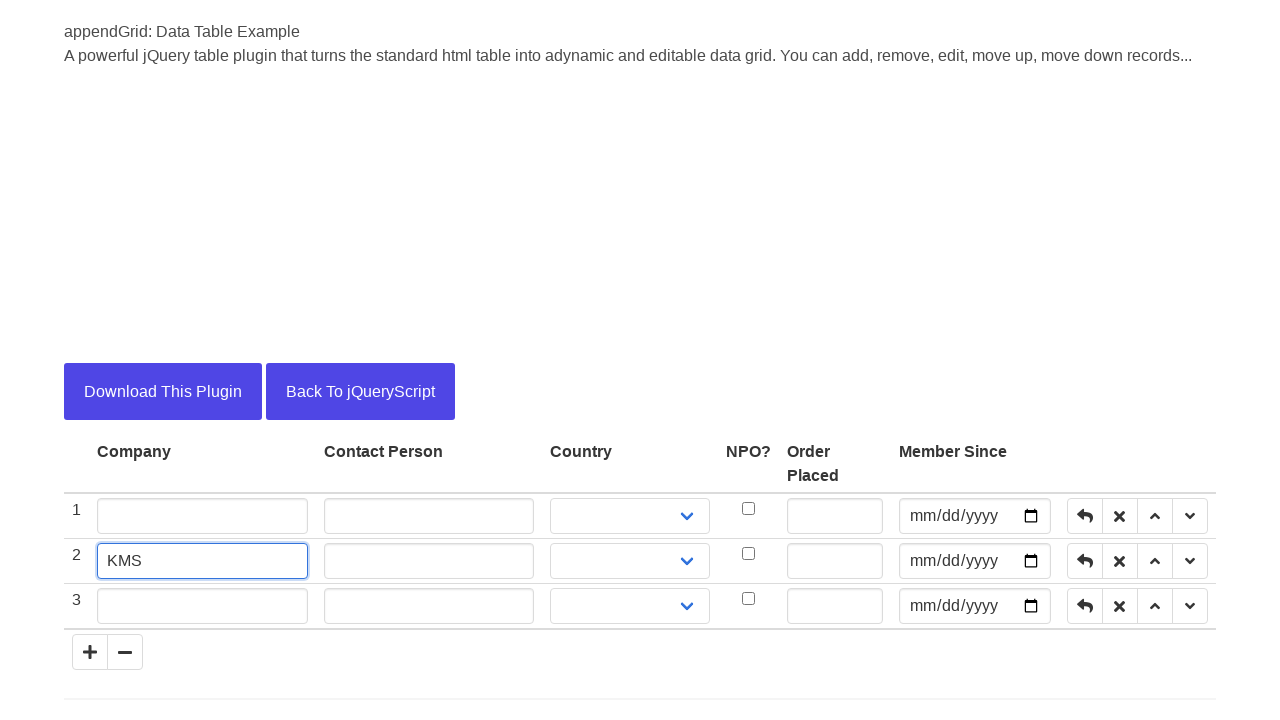

Located Contact Person column index in dynamic data grid
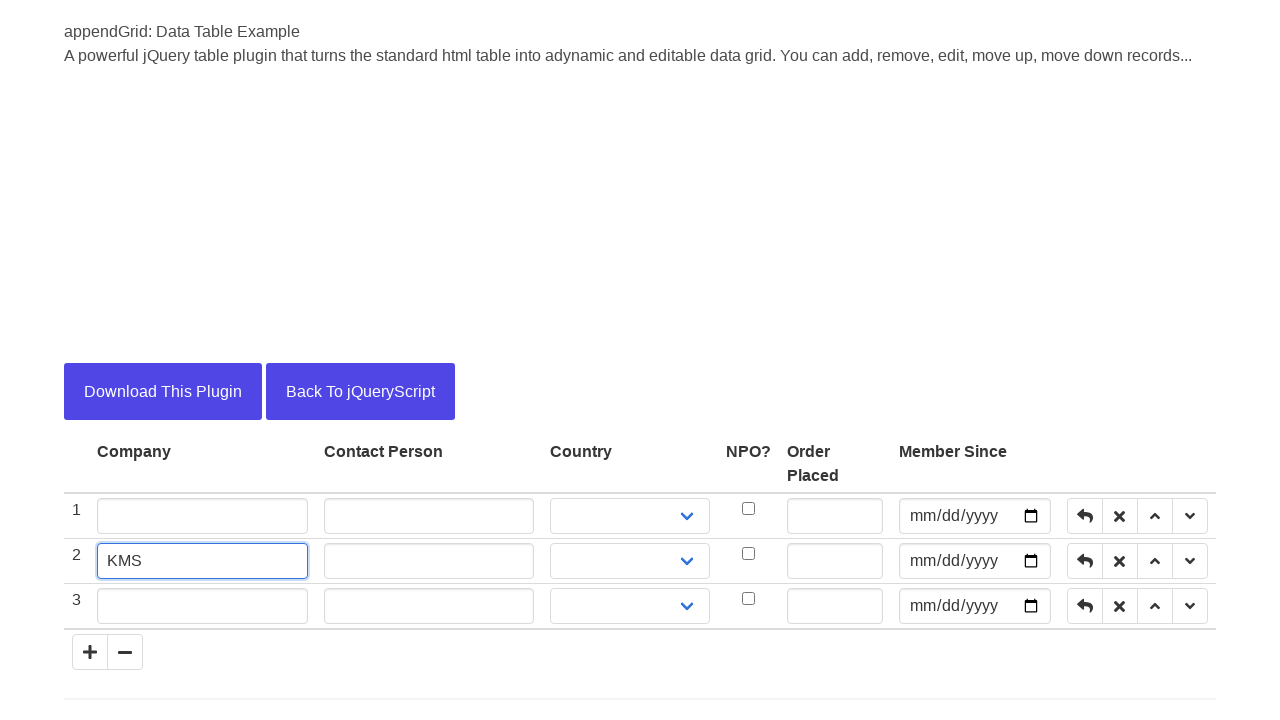

Filled 'Shen Long' into Contact Person field in row 1 on //tr[1]//td[3]/input
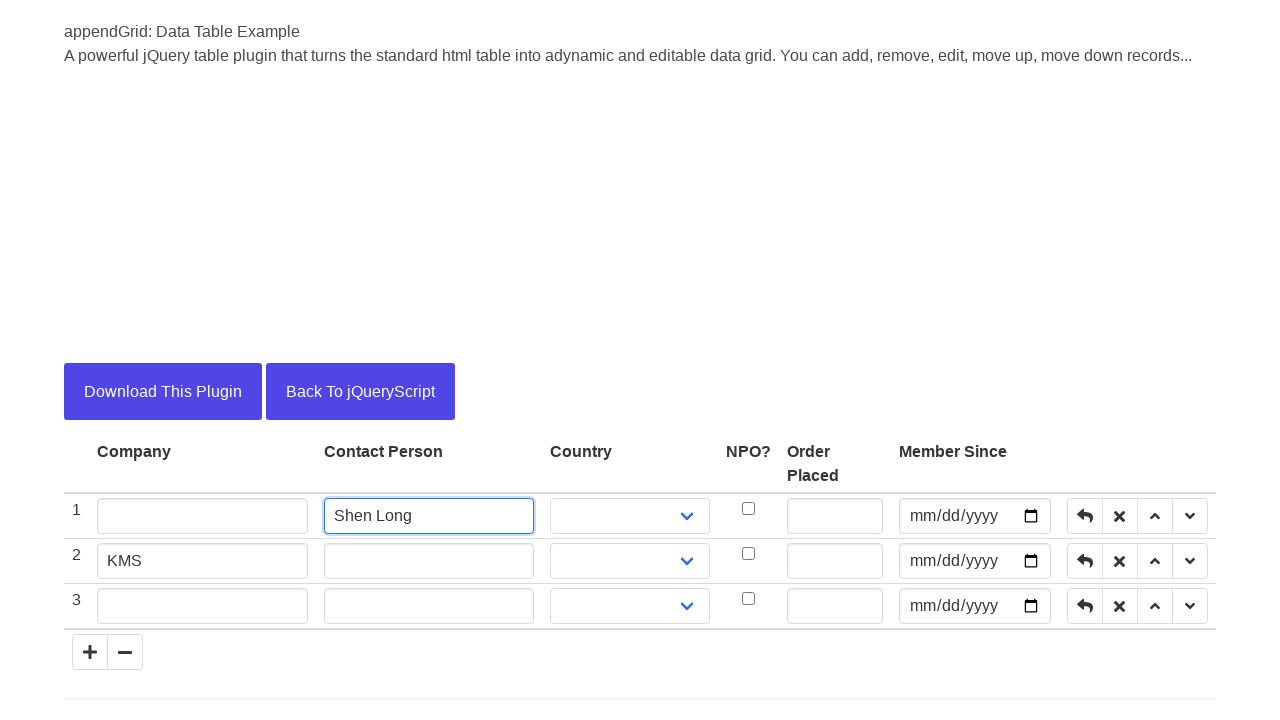

Waited 2000ms for input processing
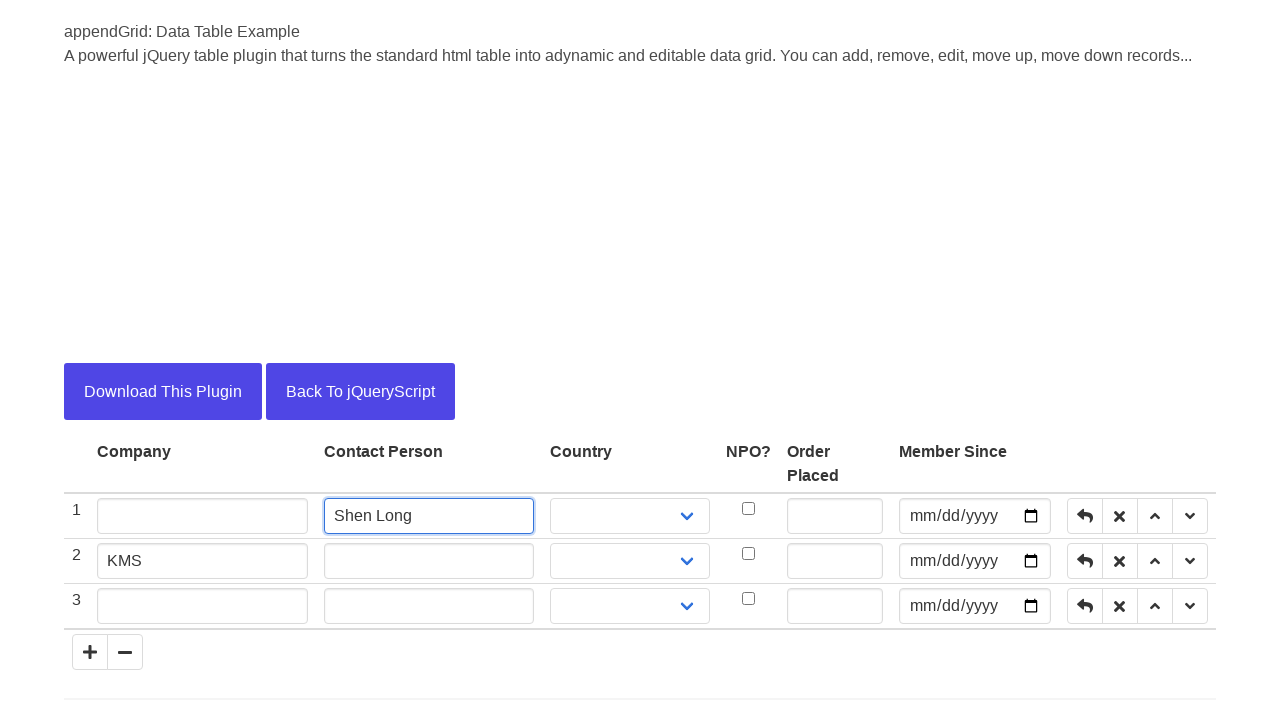

Filled '500' into Contact Person field in row 3 on //tr[3]//td[3]/input
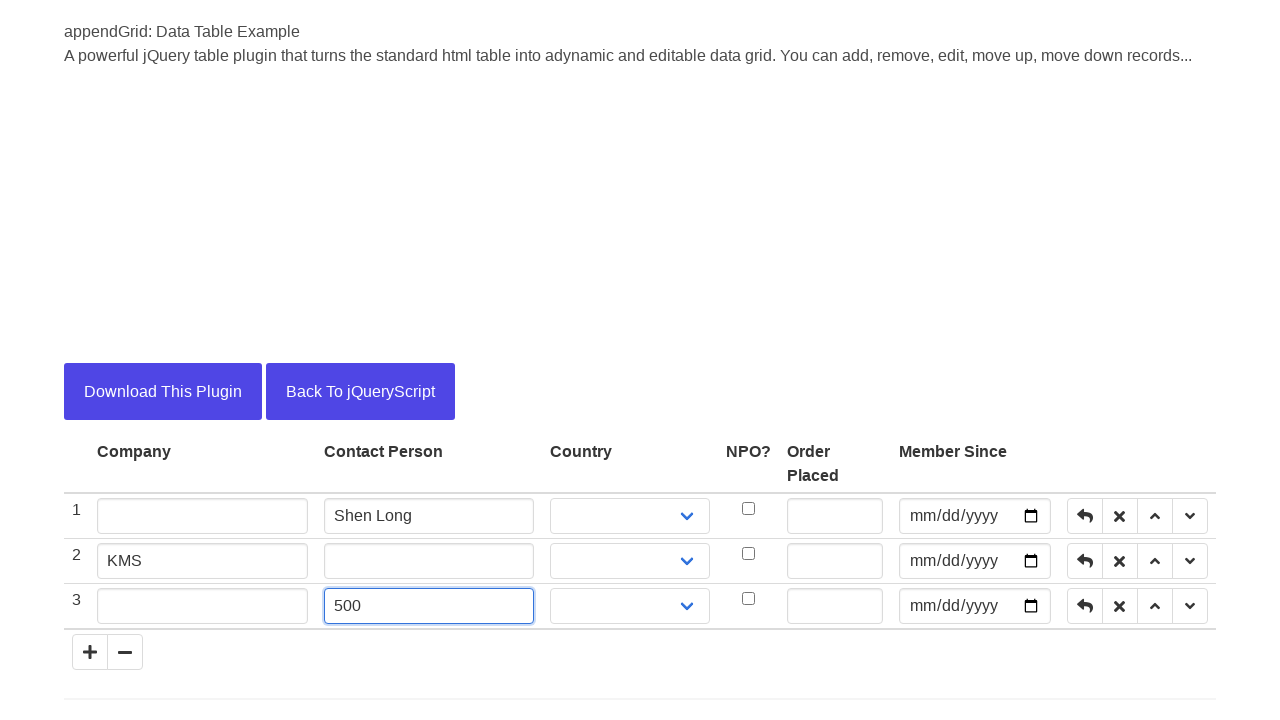

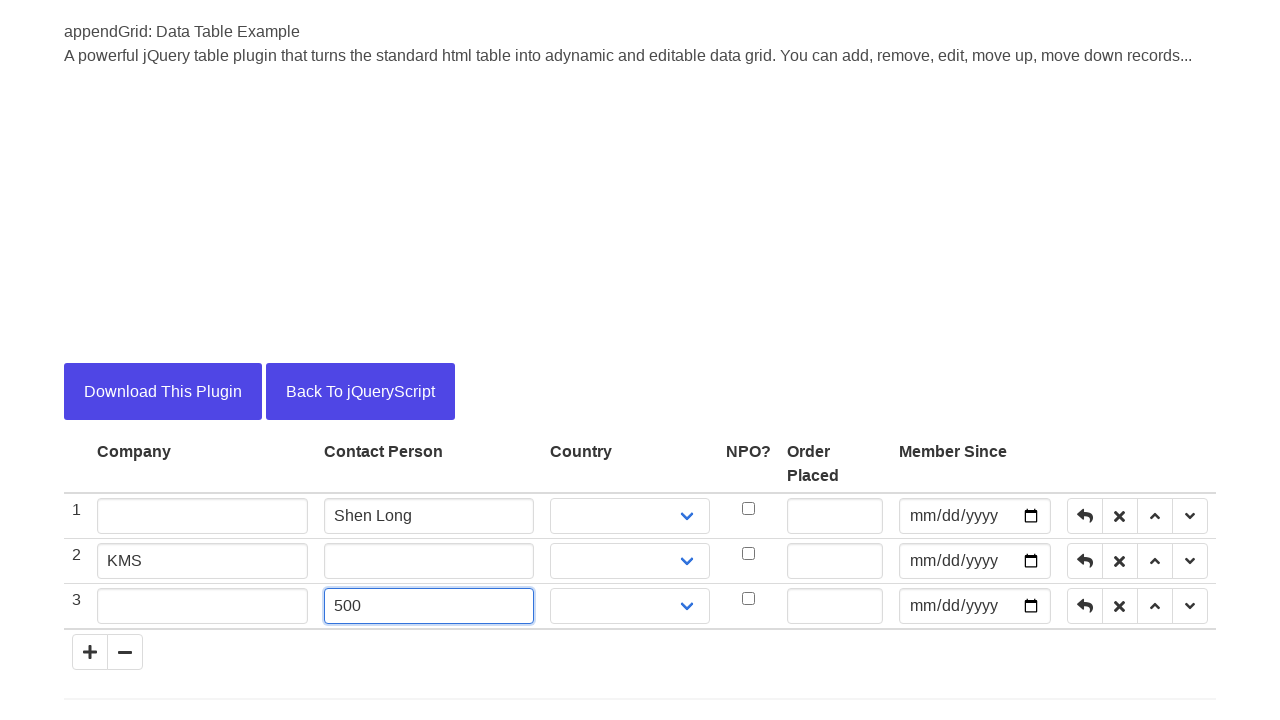